Tests drag and drop functionality by dragging a "Mobile Charger" element to a "Mobile Accessories" drop zone

Starting URL: https://demoapps.qspiders.com/ui/dragdrop/dragToCorrect?sublist=1

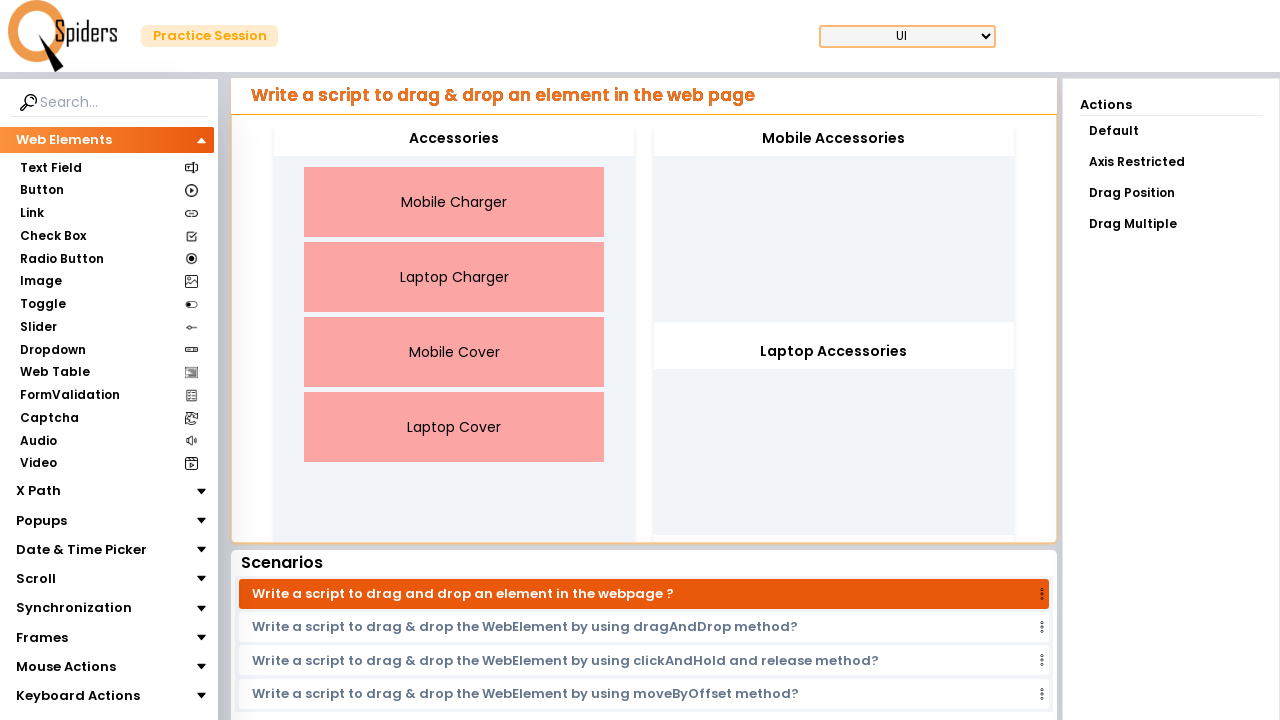

Located the draggable 'Mobile Charger' element
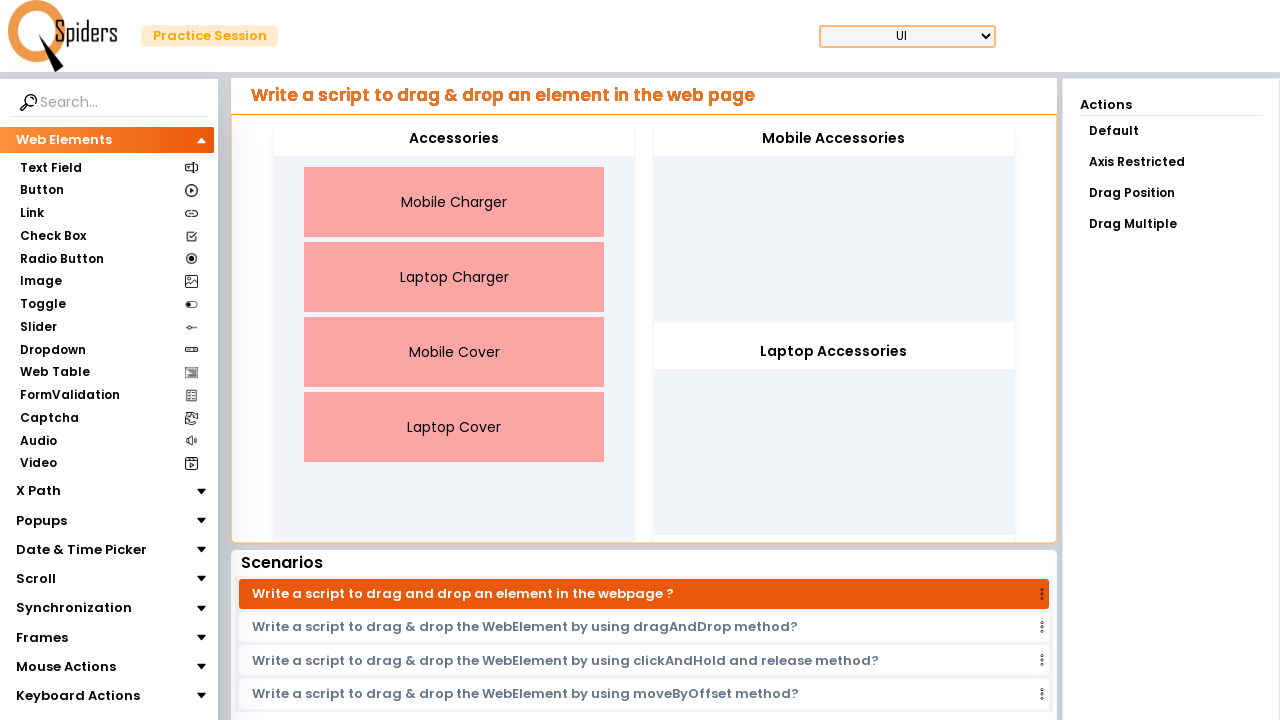

Located the drop target 'Mobile Accessories' element
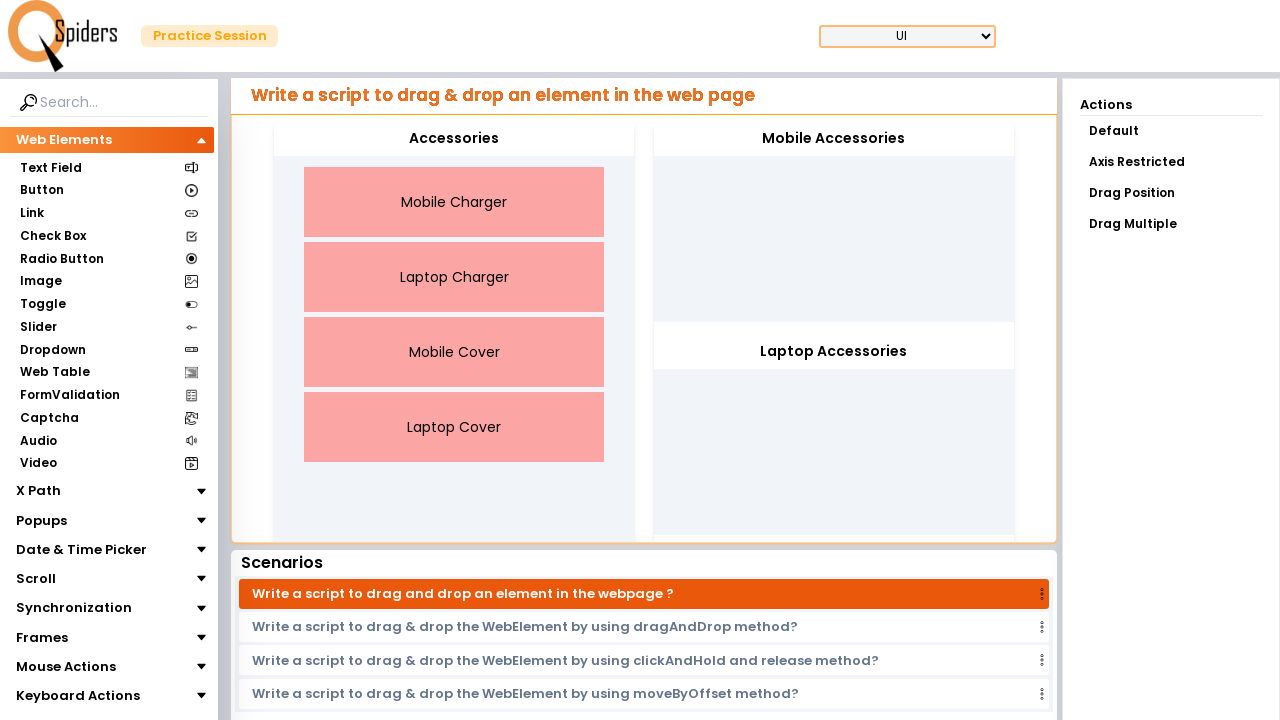

Dragged 'Mobile Charger' to 'Mobile Accessories' drop zone at (834, 139)
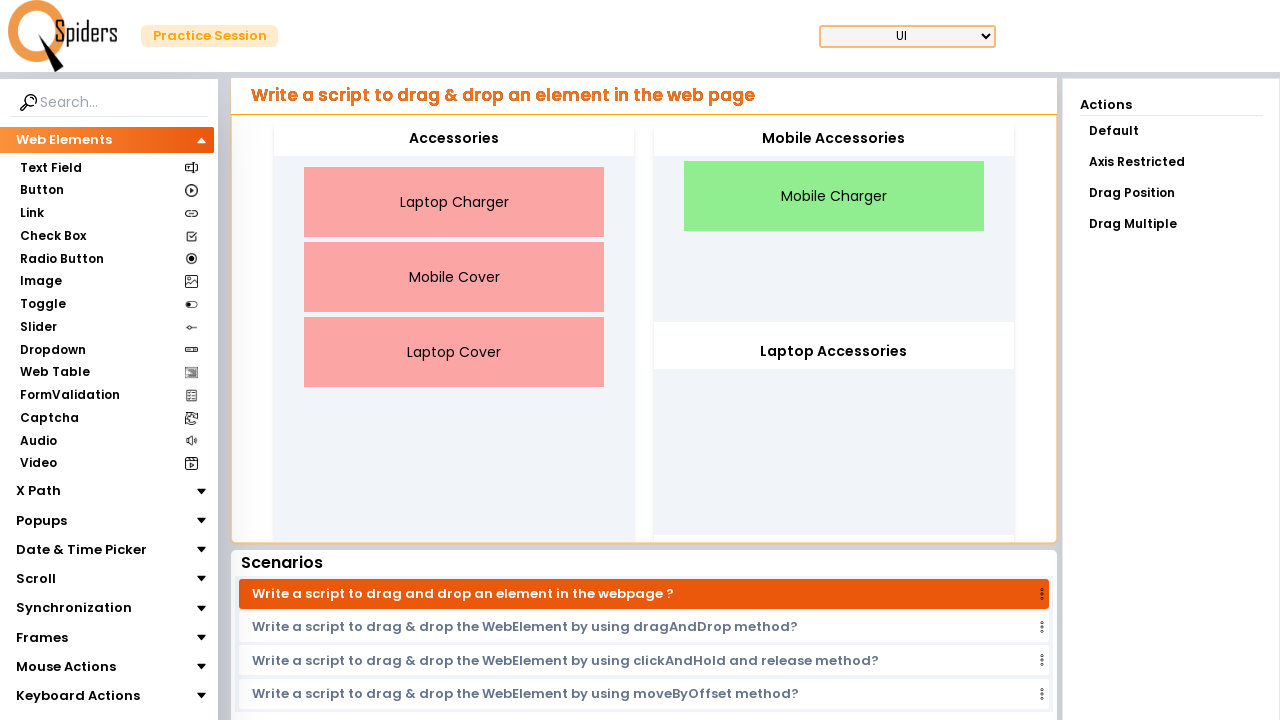

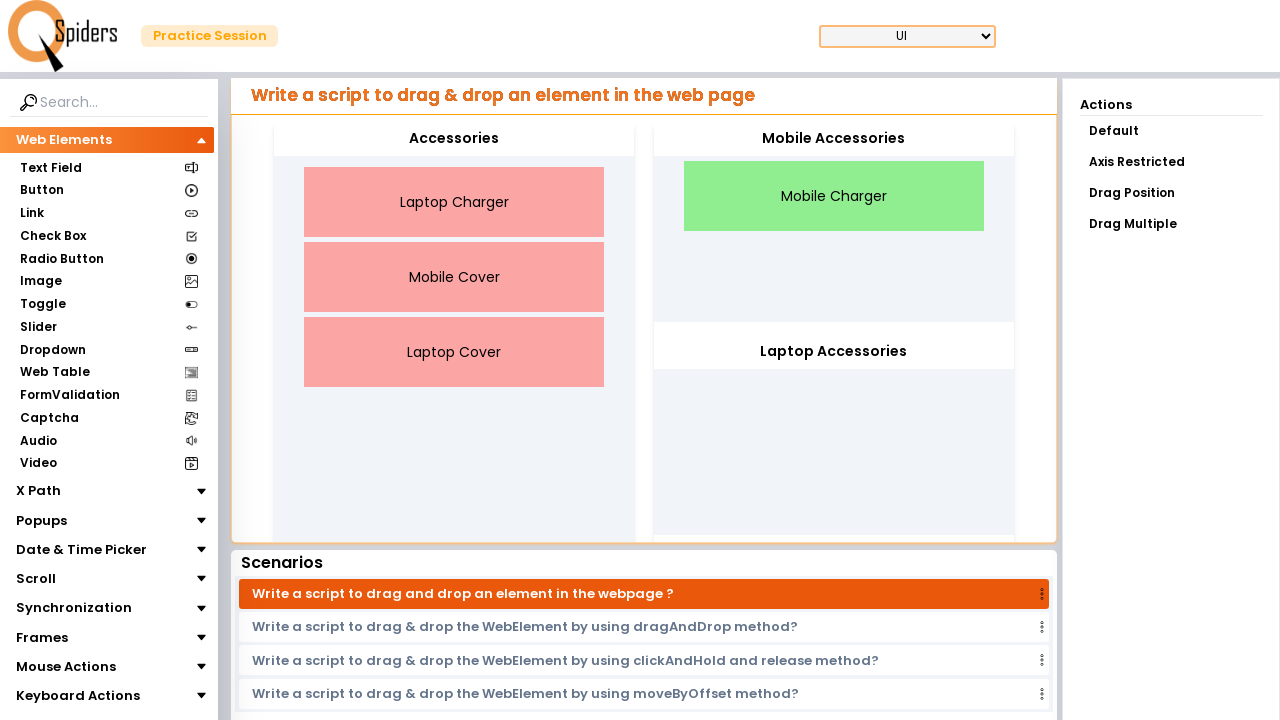